Tests JavaScript alert handling by clicking a button that triggers an alert and then accepting the alert dialog

Starting URL: http://demo.automationtesting.in/Alerts.html

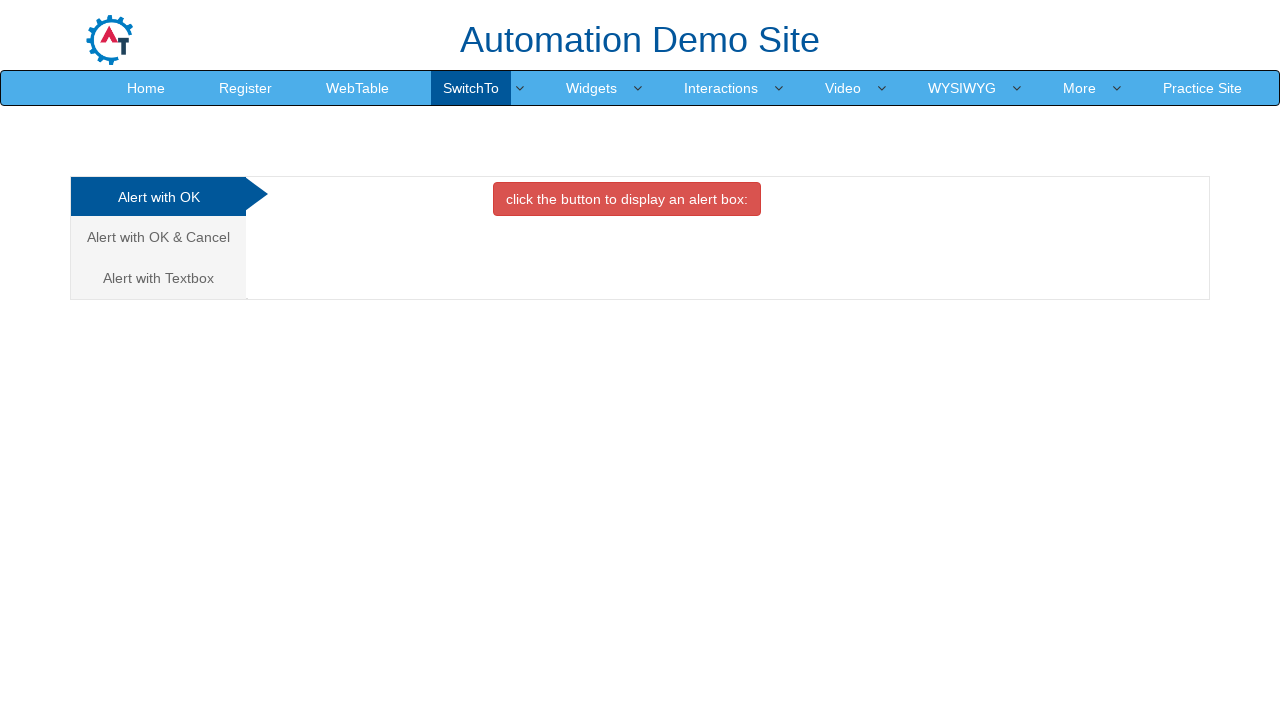

Set up dialog handler to accept alerts
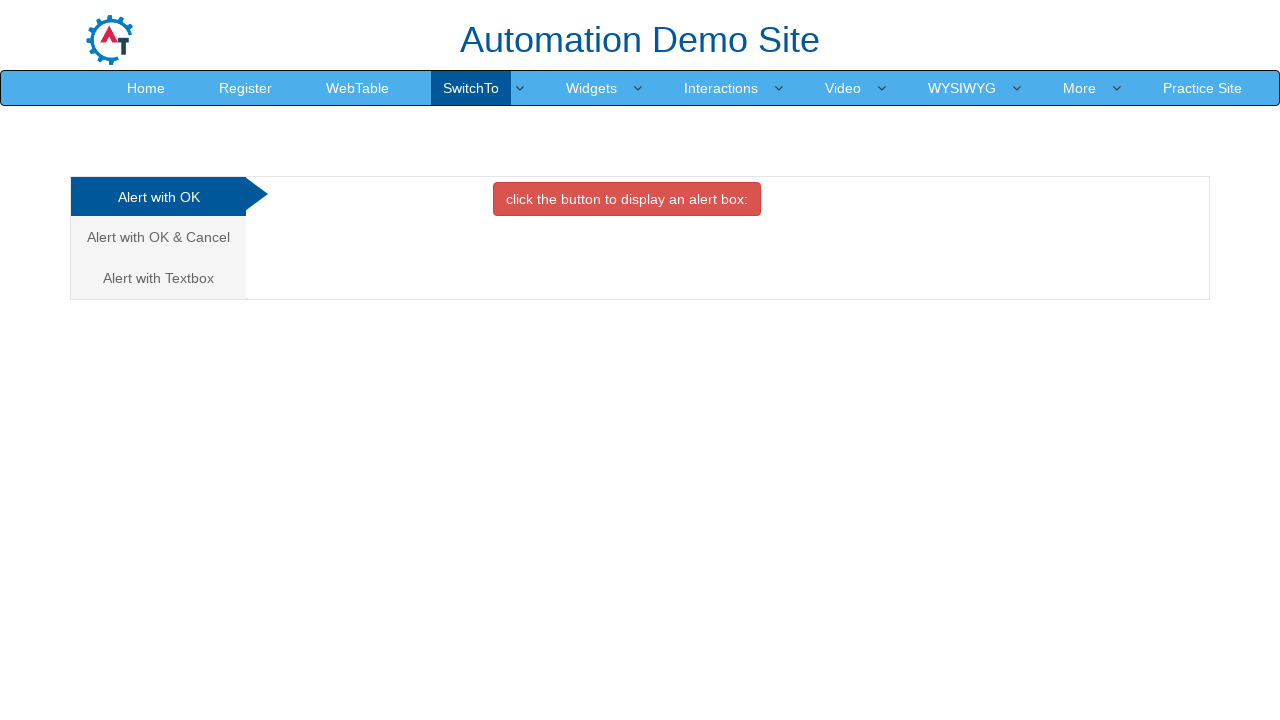

Clicked button to trigger JavaScript alert at (627, 199) on xpath=//*[@id="OKTab"]/button
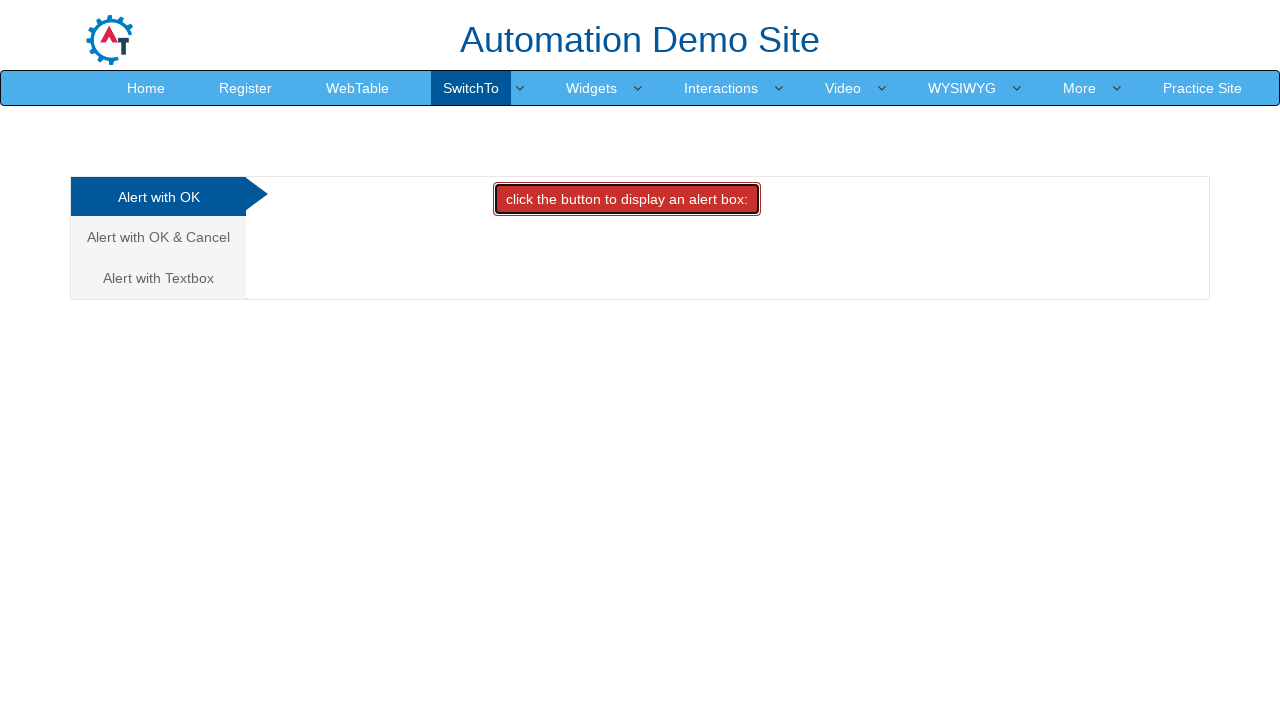

Waited for alert interaction to complete
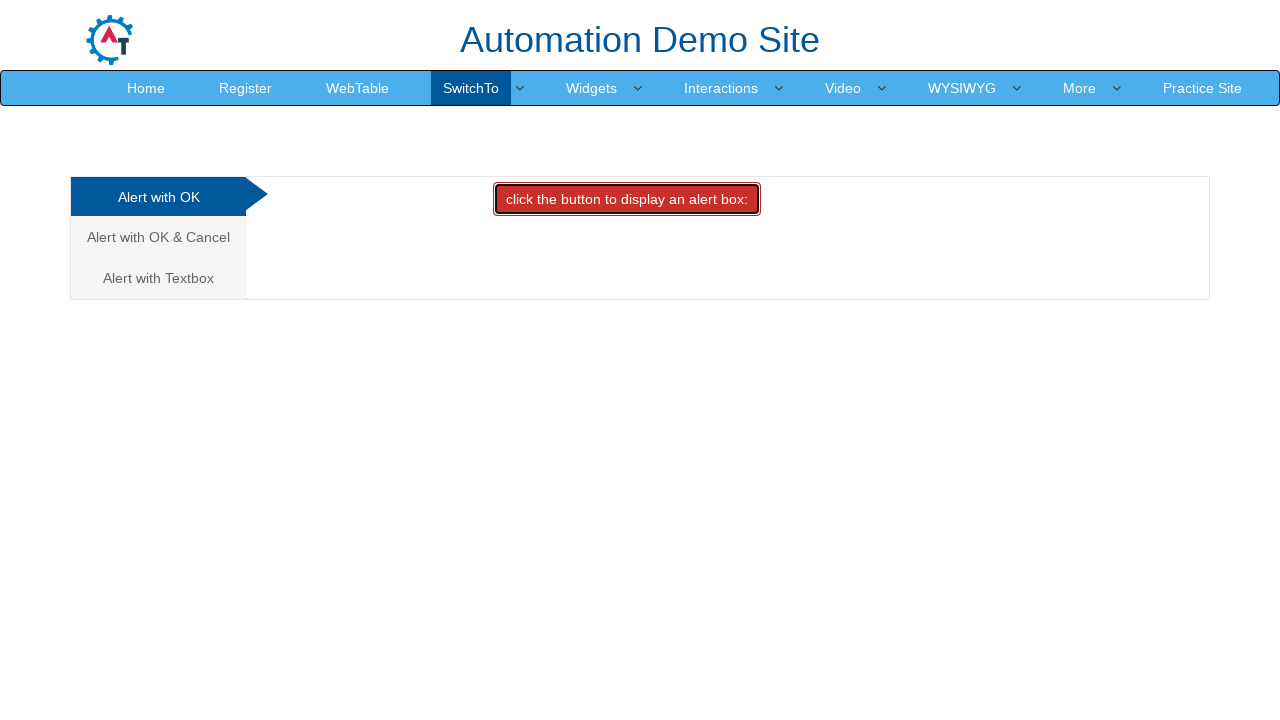

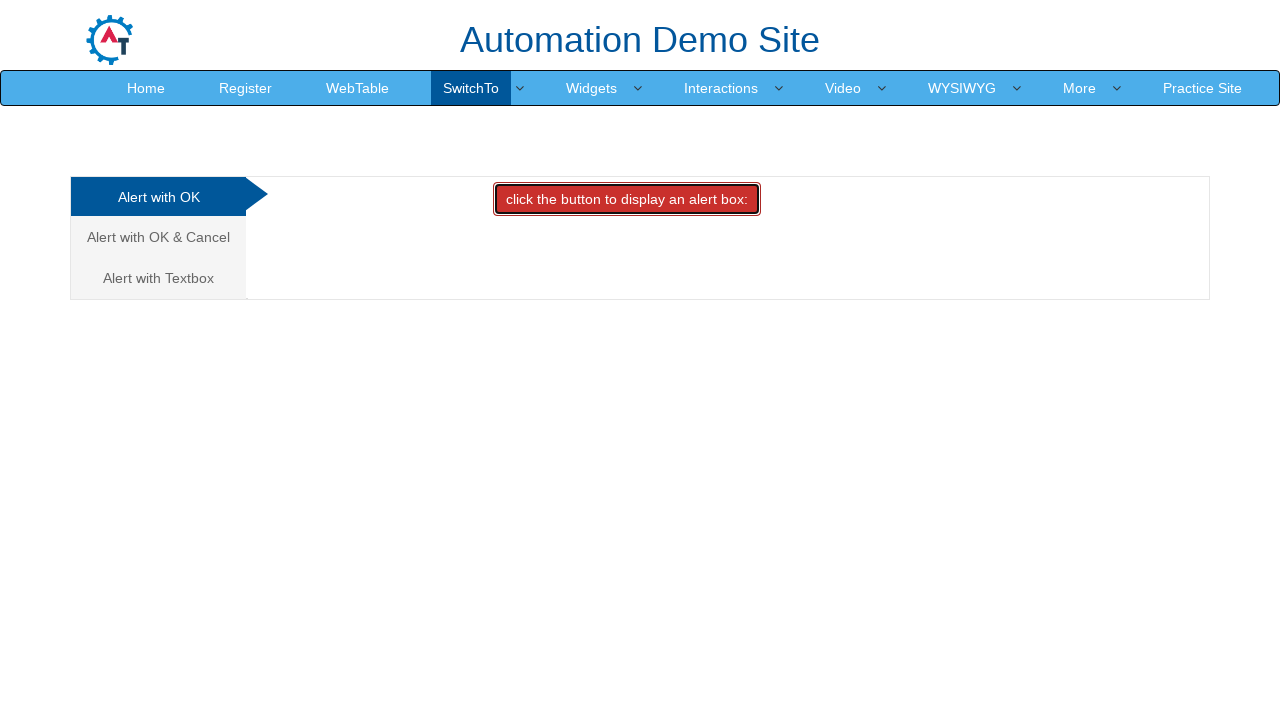